Tests finding a link by partial text (calculated from a mathematical formula), clicking it, then filling out a form with personal information fields (first name, last name, city, country) and submitting.

Starting URL: http://suninjuly.github.io/find_link_text

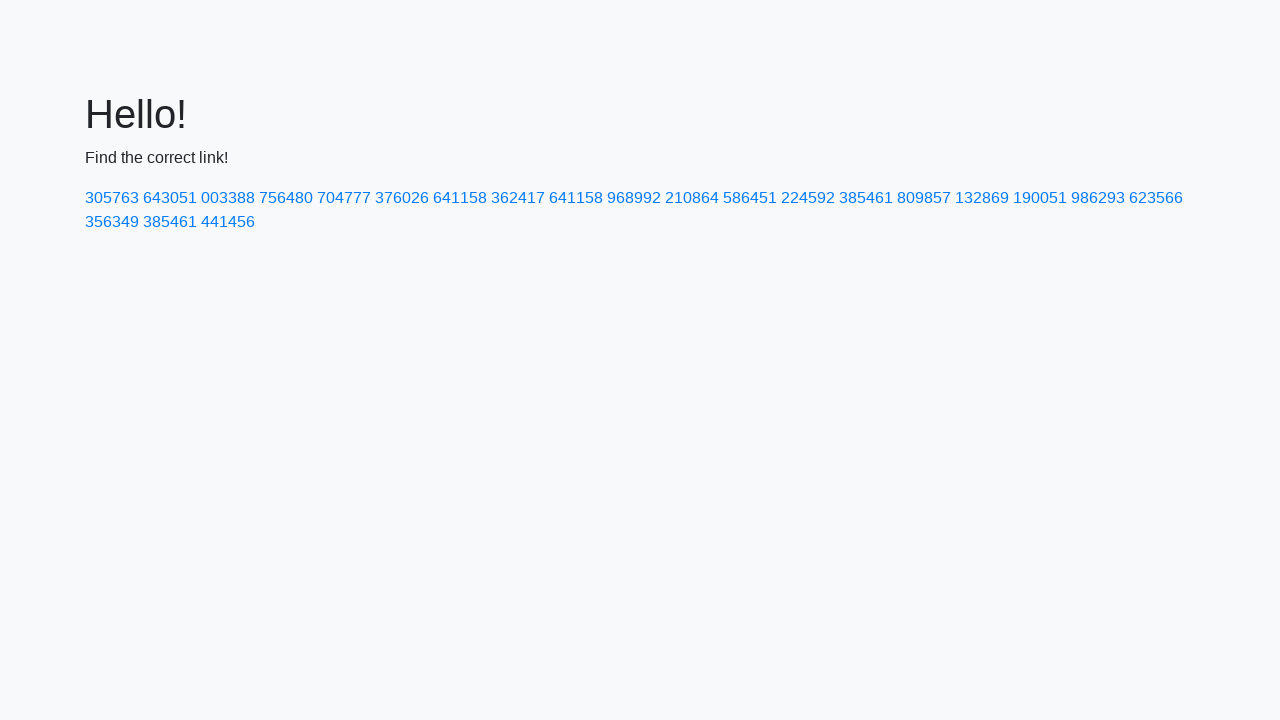

Clicked link with calculated text '224592' at (808, 198) on a:has-text('224592')
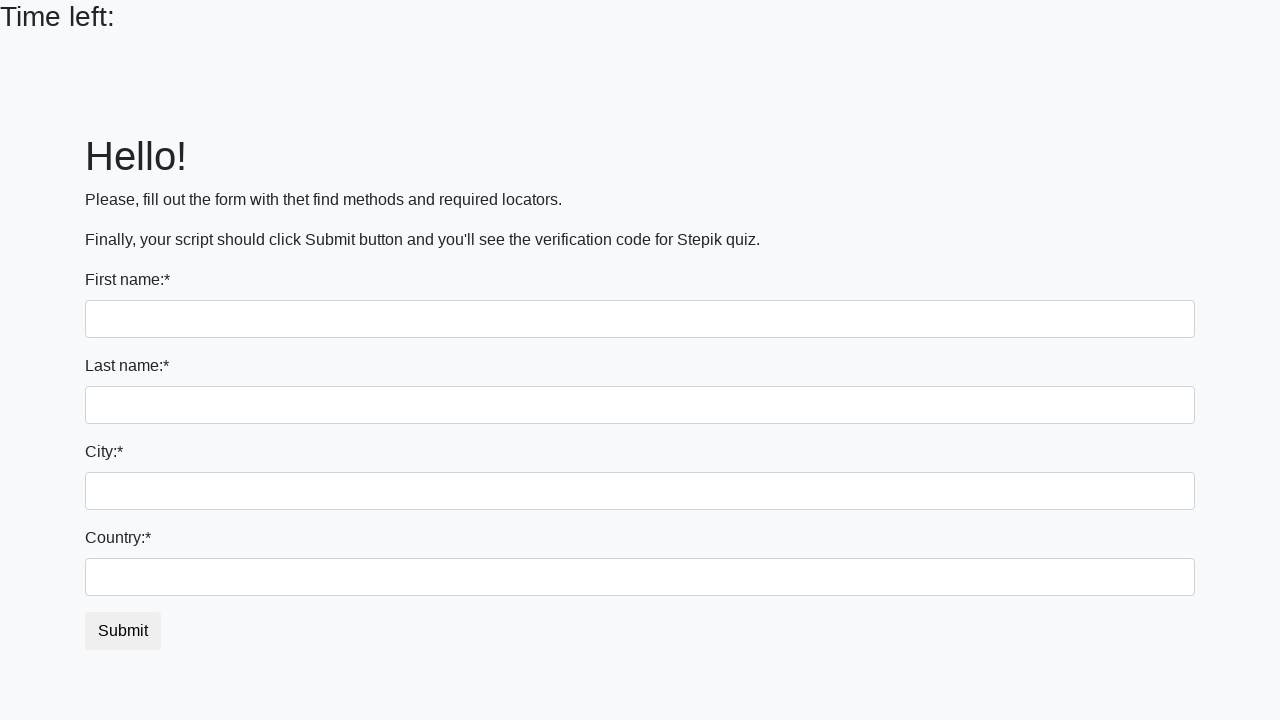

Filled first name field with 'Ivan' on input
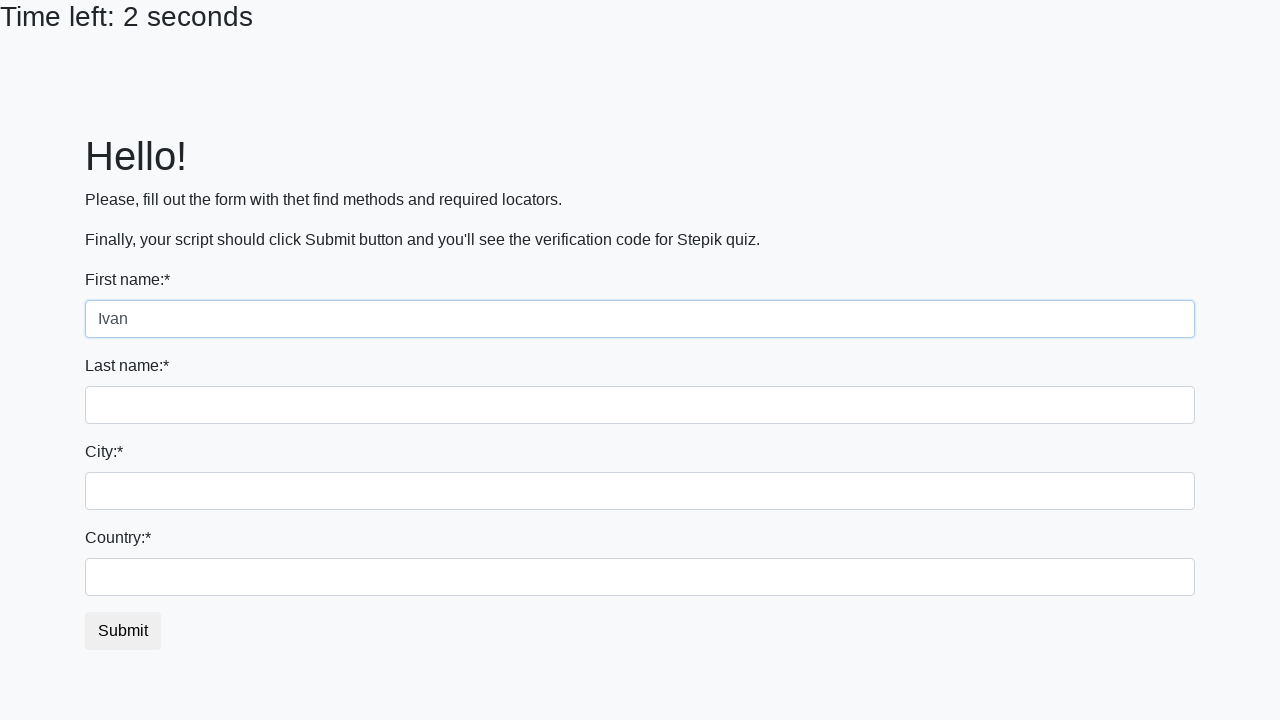

Filled last name field with 'Petrov' on input[name='last_name']
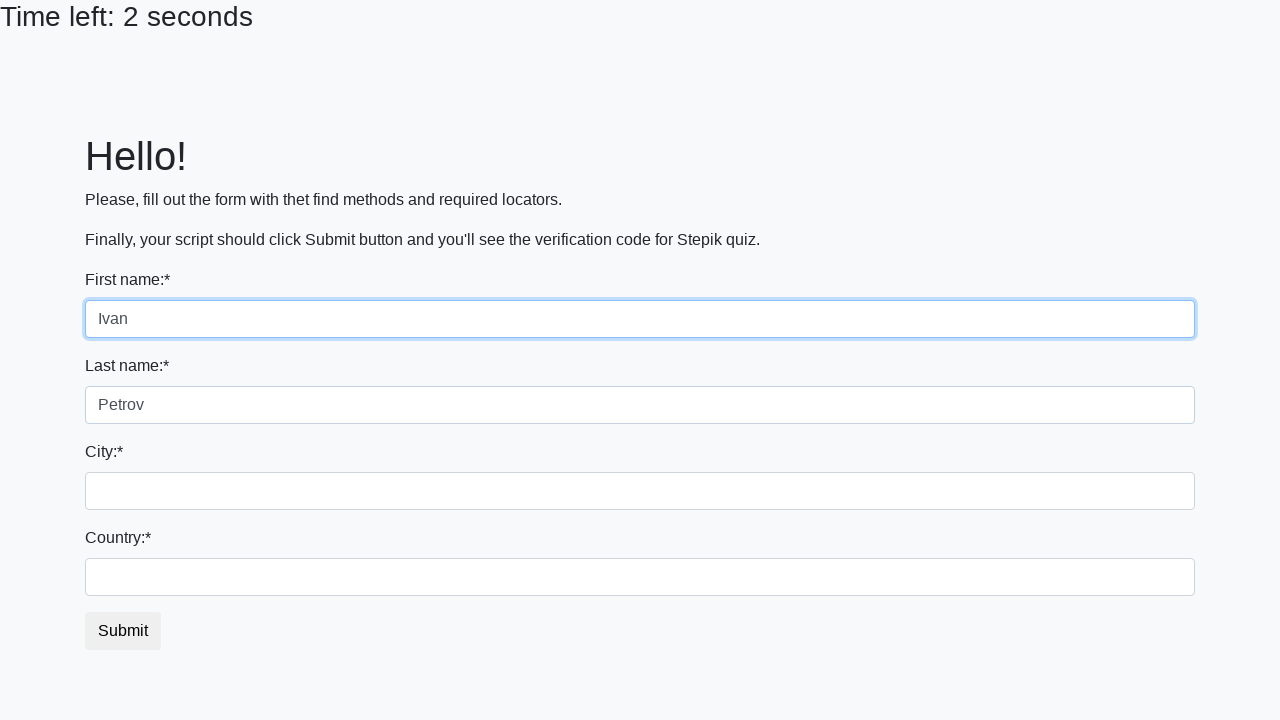

Filled city field with 'Smolensk' on .city
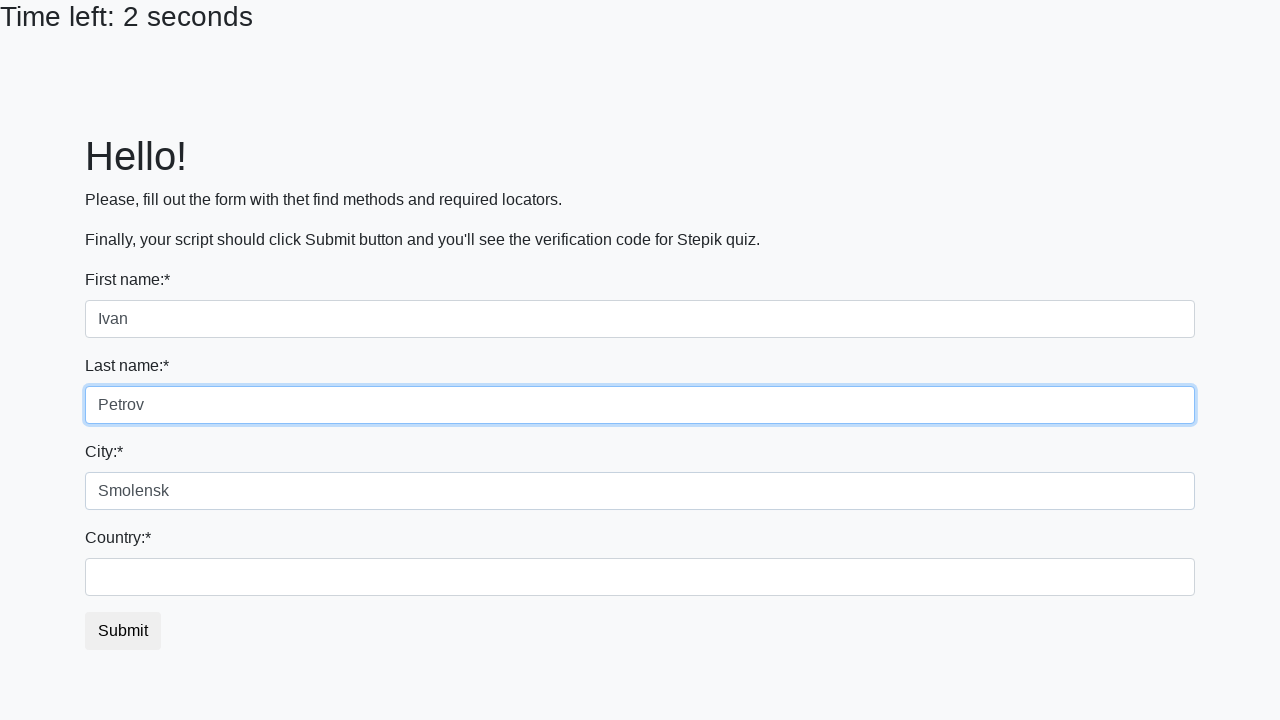

Filled country field with 'Russia' on #country
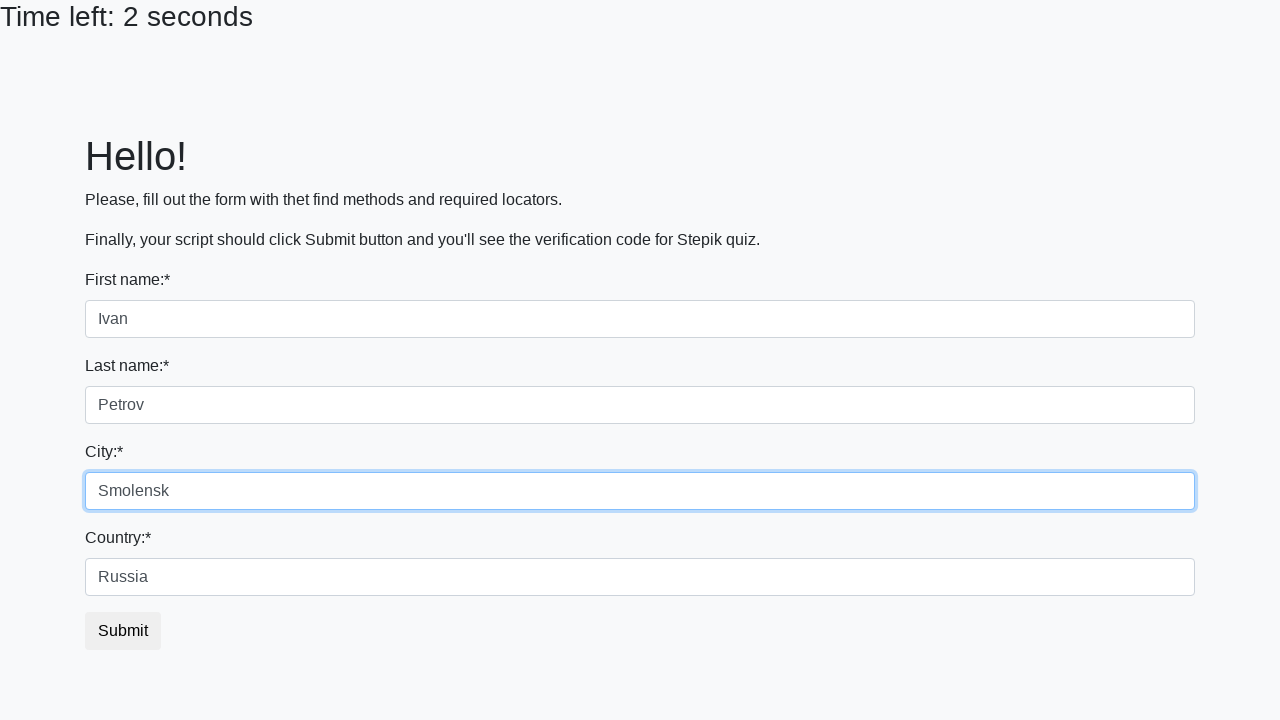

Clicked submit button to complete form submission at (123, 631) on button.btn
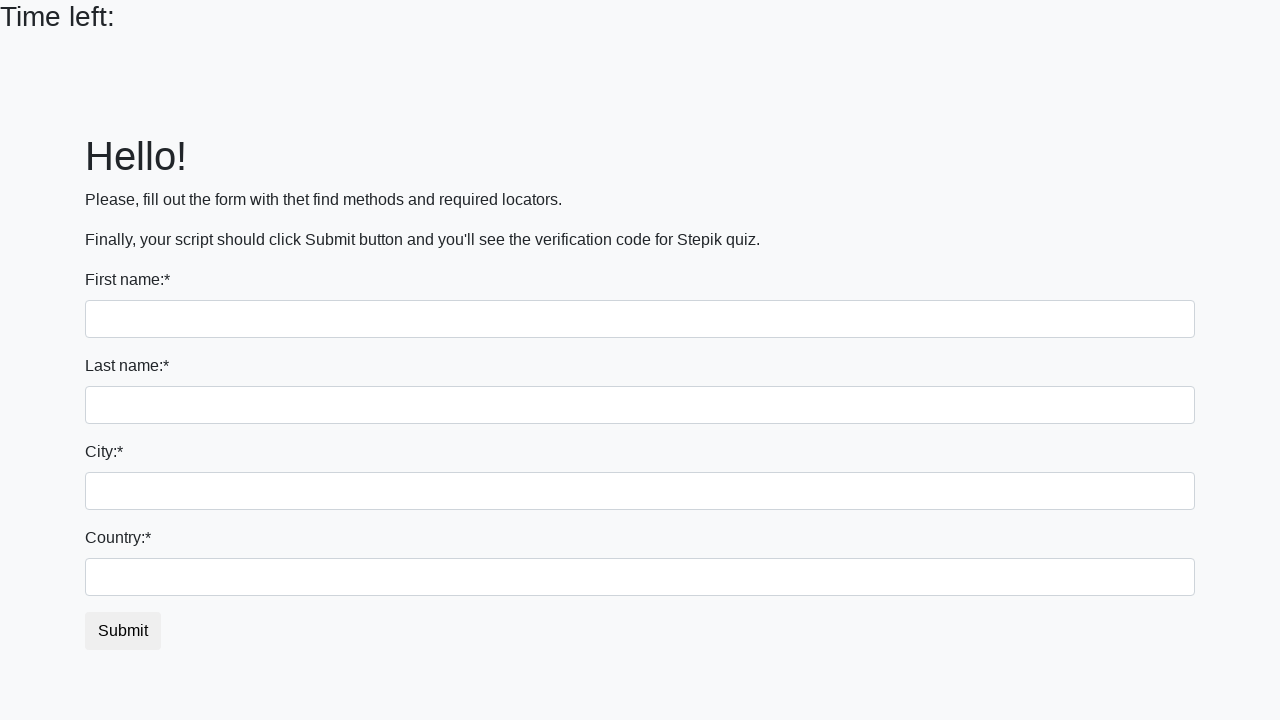

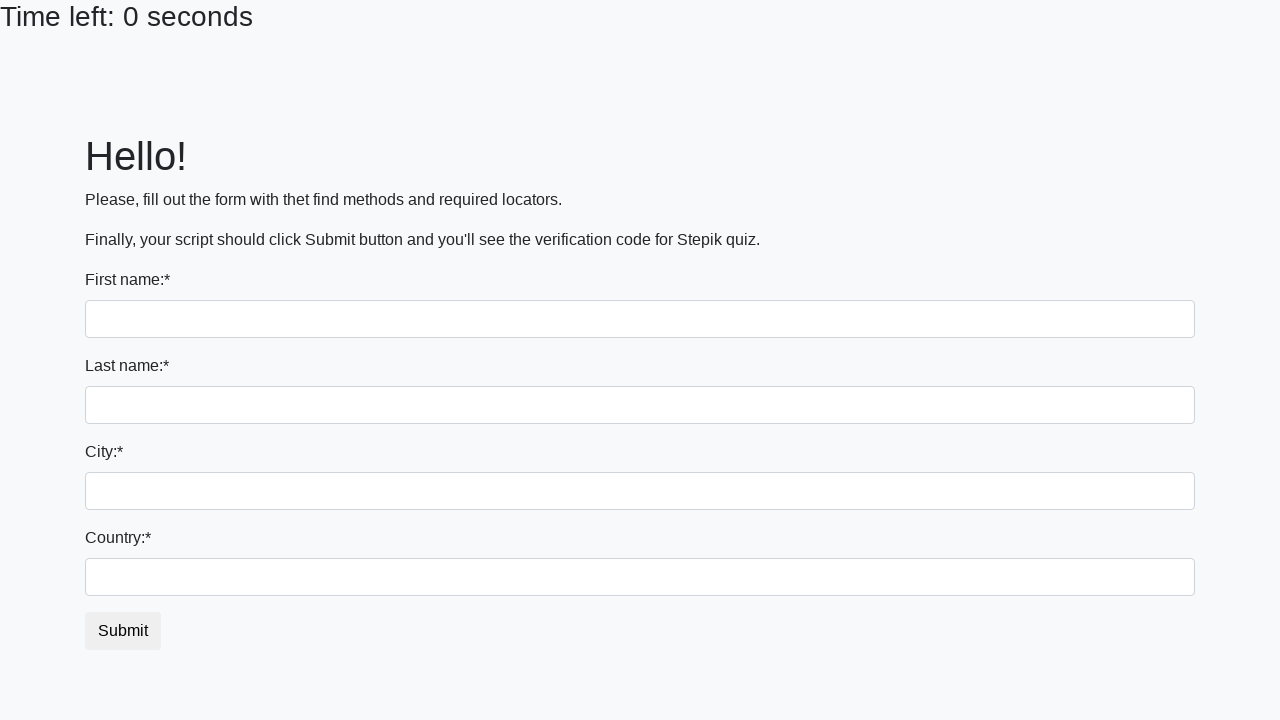